Basic browser automation test that navigates to Rahul Shetty Academy website and verifies the page loads by checking the title and URL are accessible.

Starting URL: https://rahulshettyacademy.com

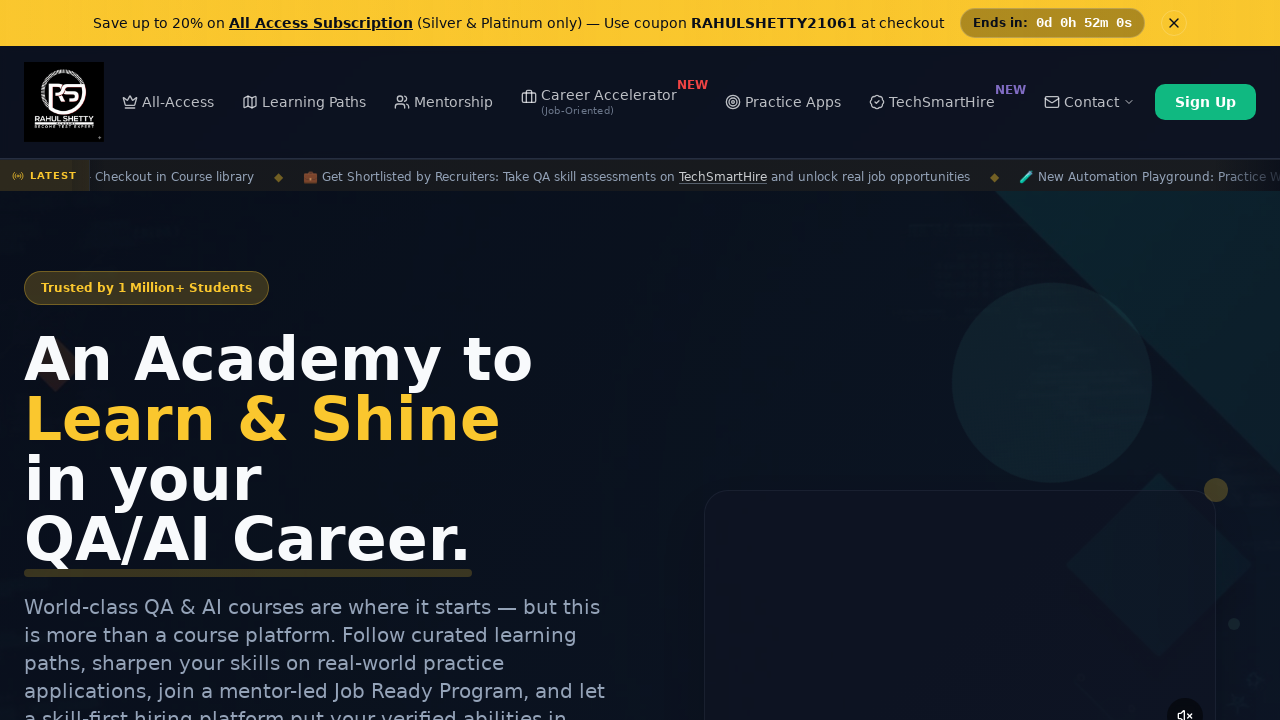

Page loaded with domcontentloaded state
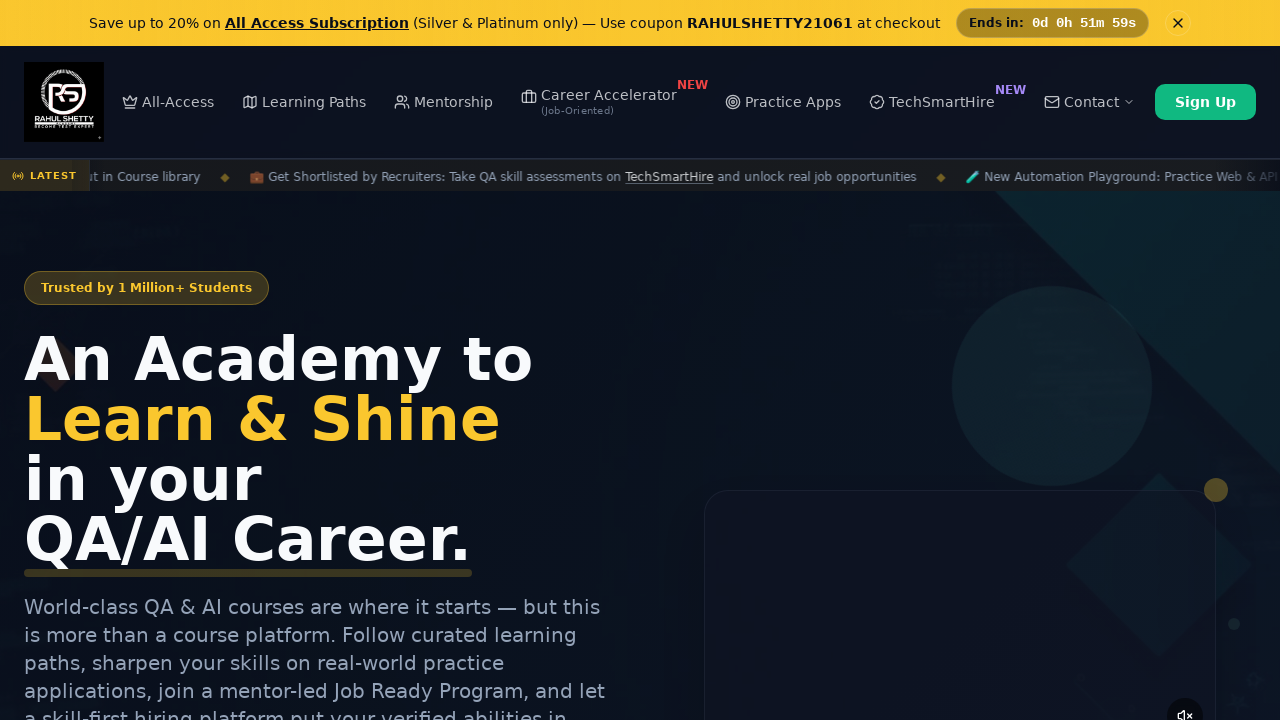

Retrieved page title: Rahul Shetty Academy | QA Automation, Playwright, AI Testing & Online Training
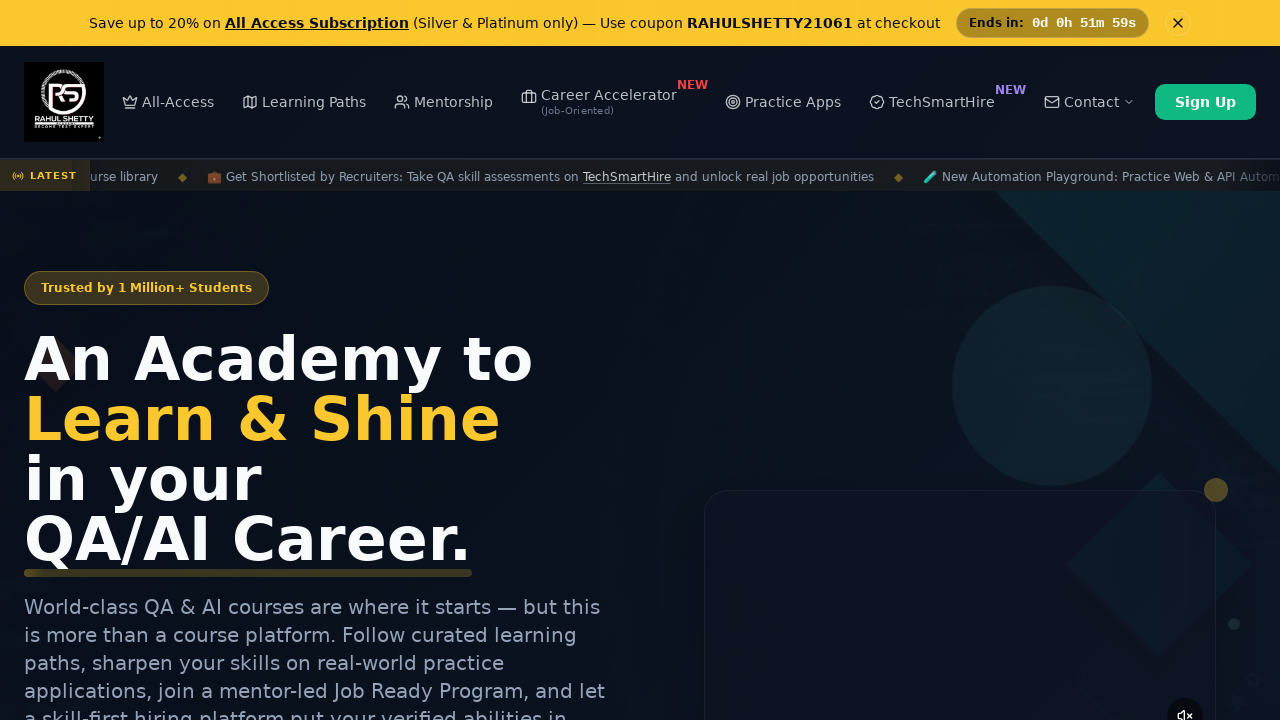

Retrieved current URL: https://rahulshettyacademy.com/
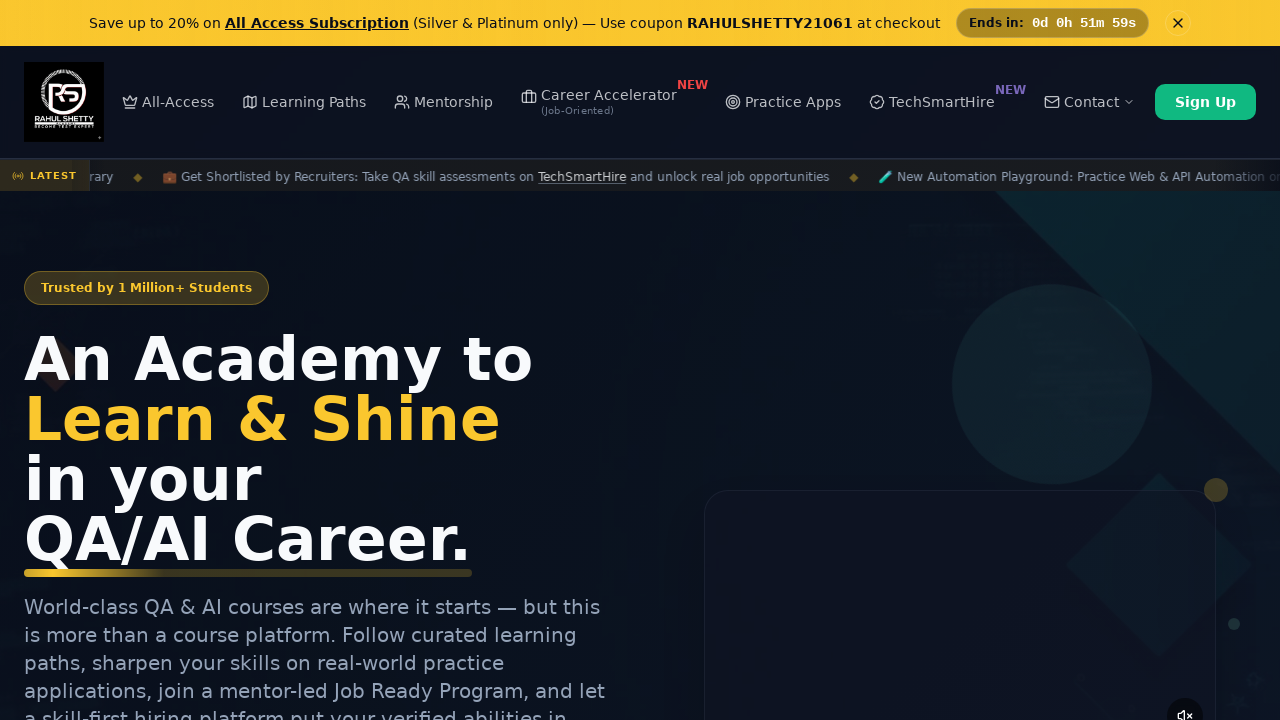

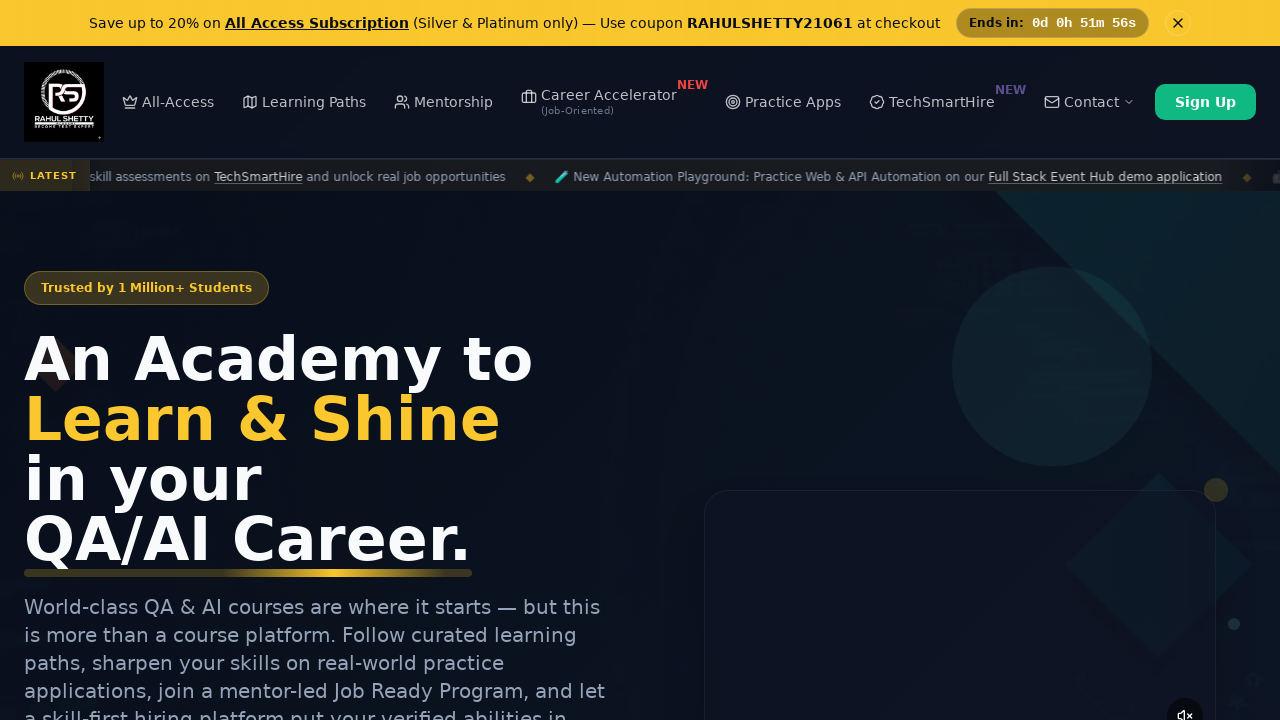